Tests window handle functionality by navigating to a page, scrolling to a popup link, clicking it to open a new window, and verifying multiple window handles exist.

Starting URL: https://omayo.blogspot.com/2013/05/page-one.html

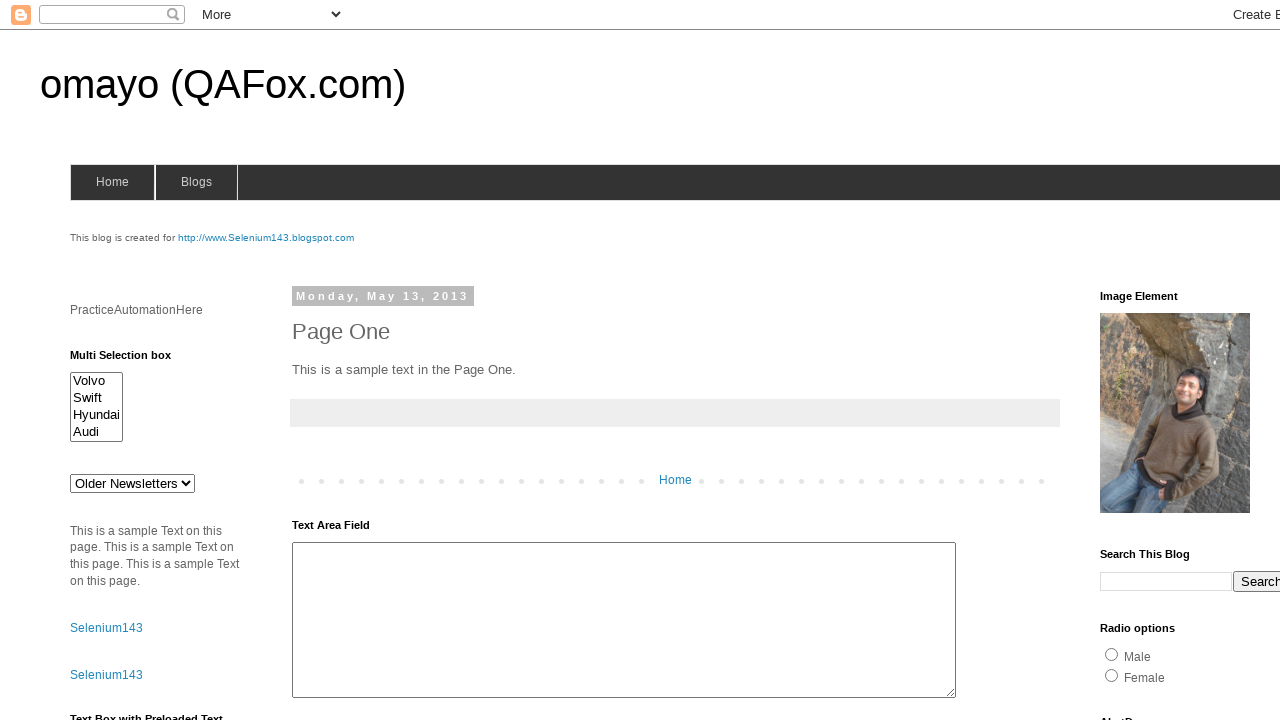

Scrolled popup link into view
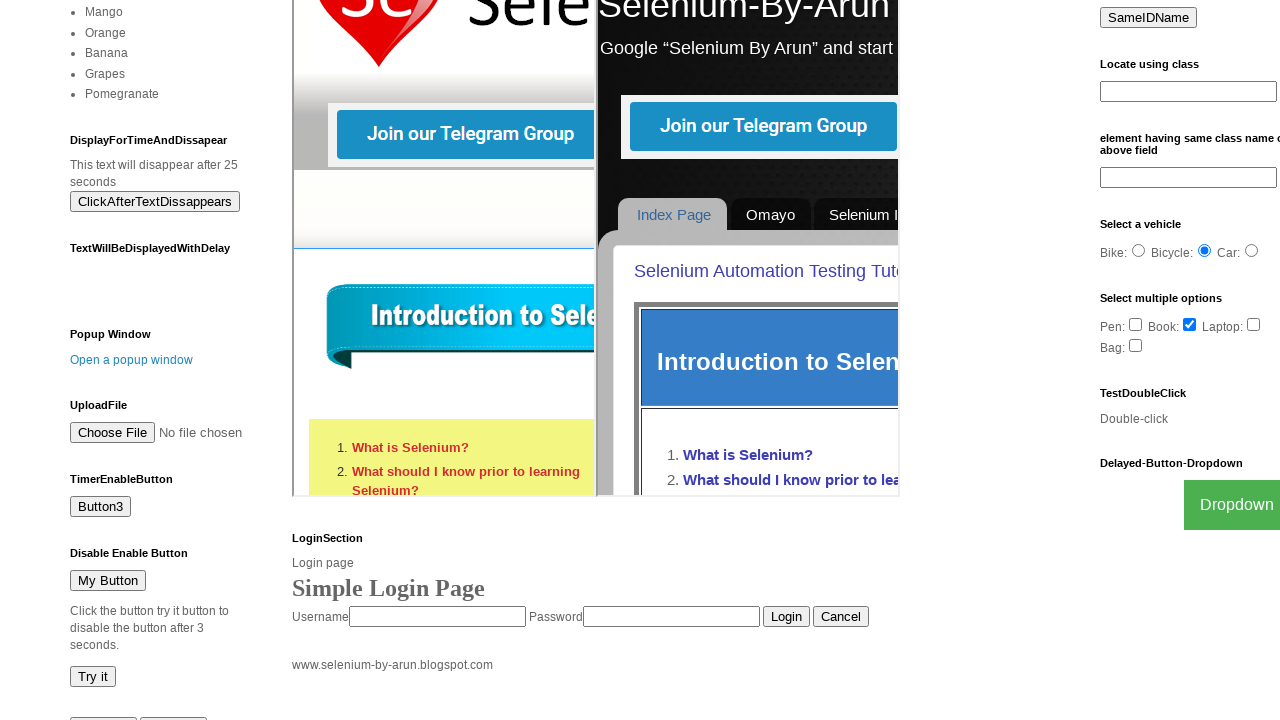

Waited 2 seconds for scroll to complete
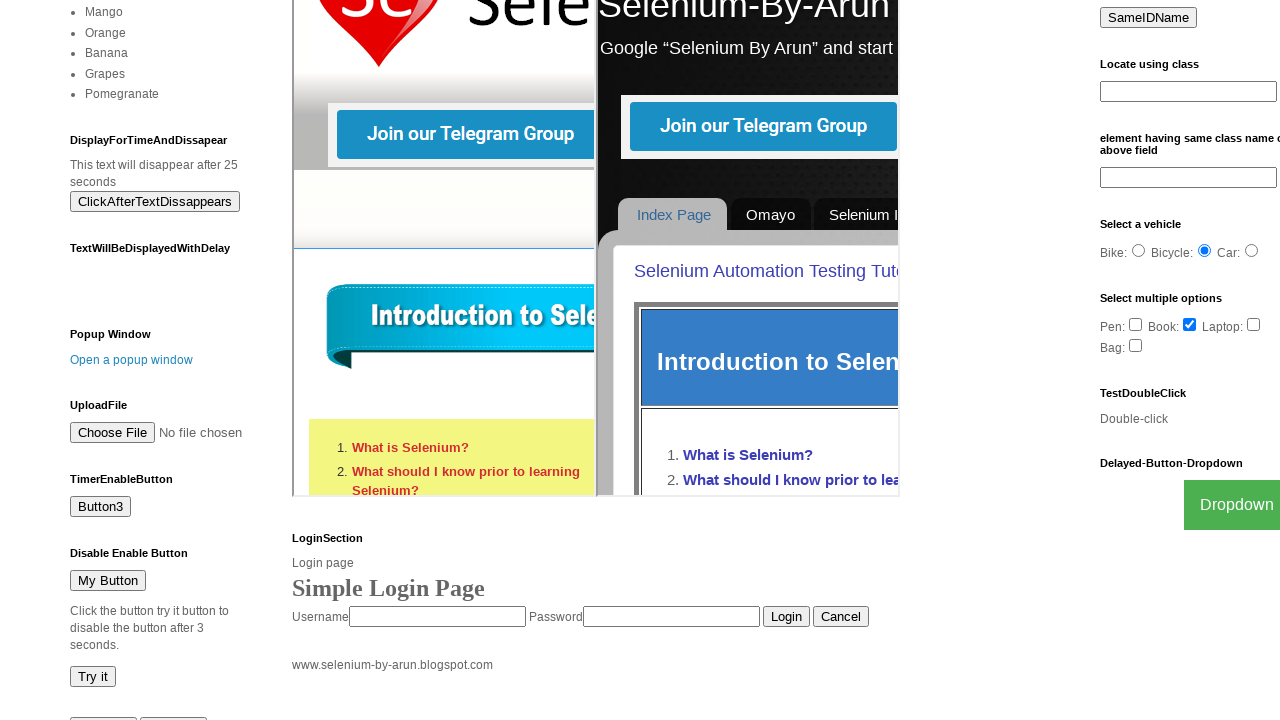

Stored reference to parent page
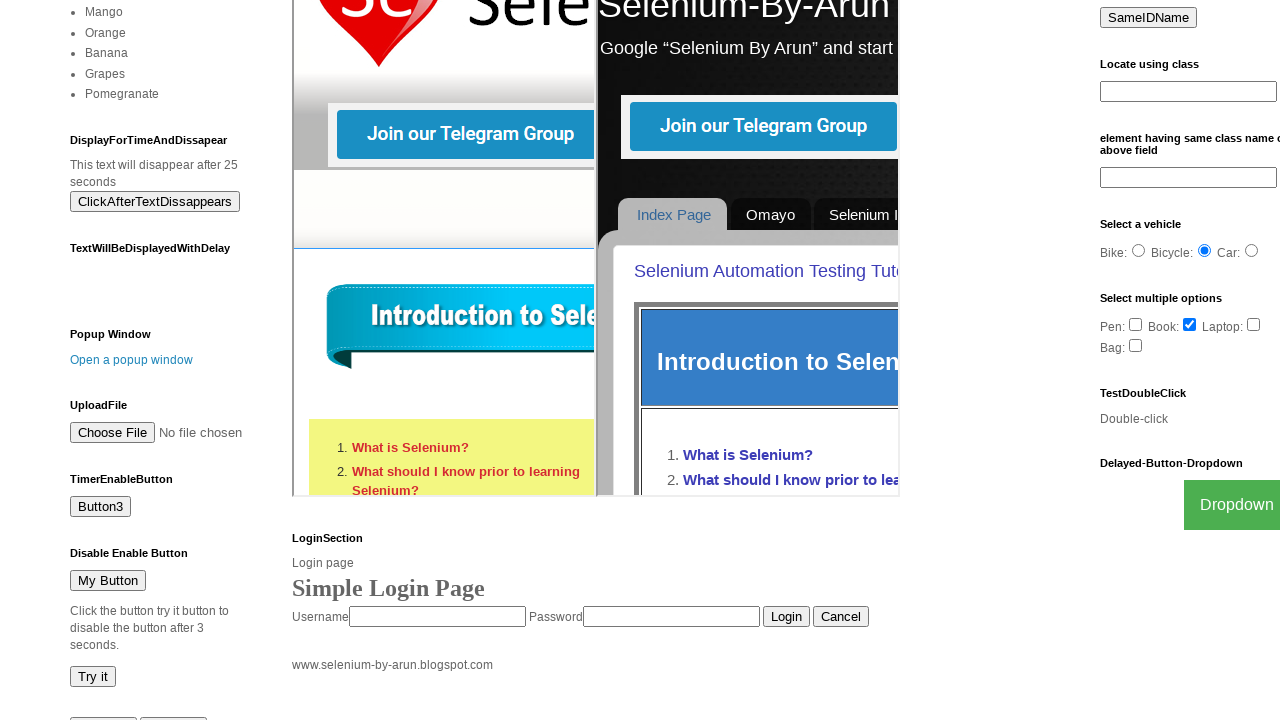

Clicked popup link to open new window at (132, 360) on text=Open a popup window
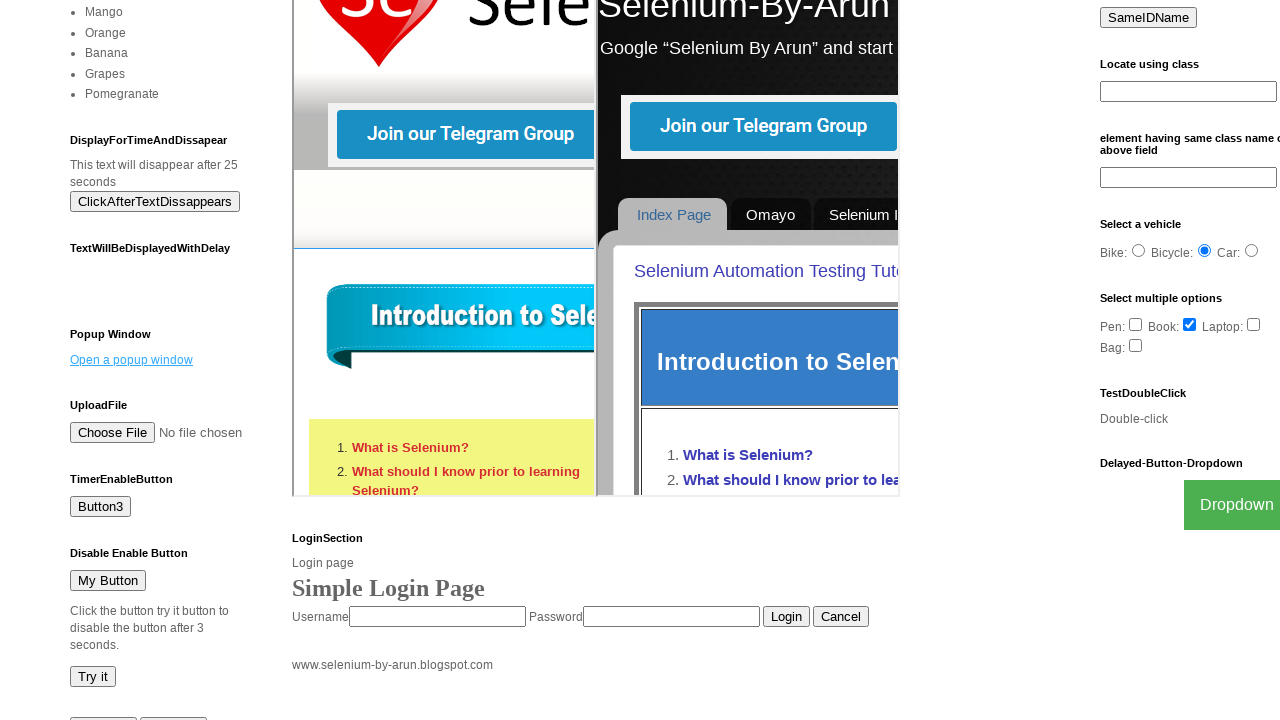

Captured new popup page reference
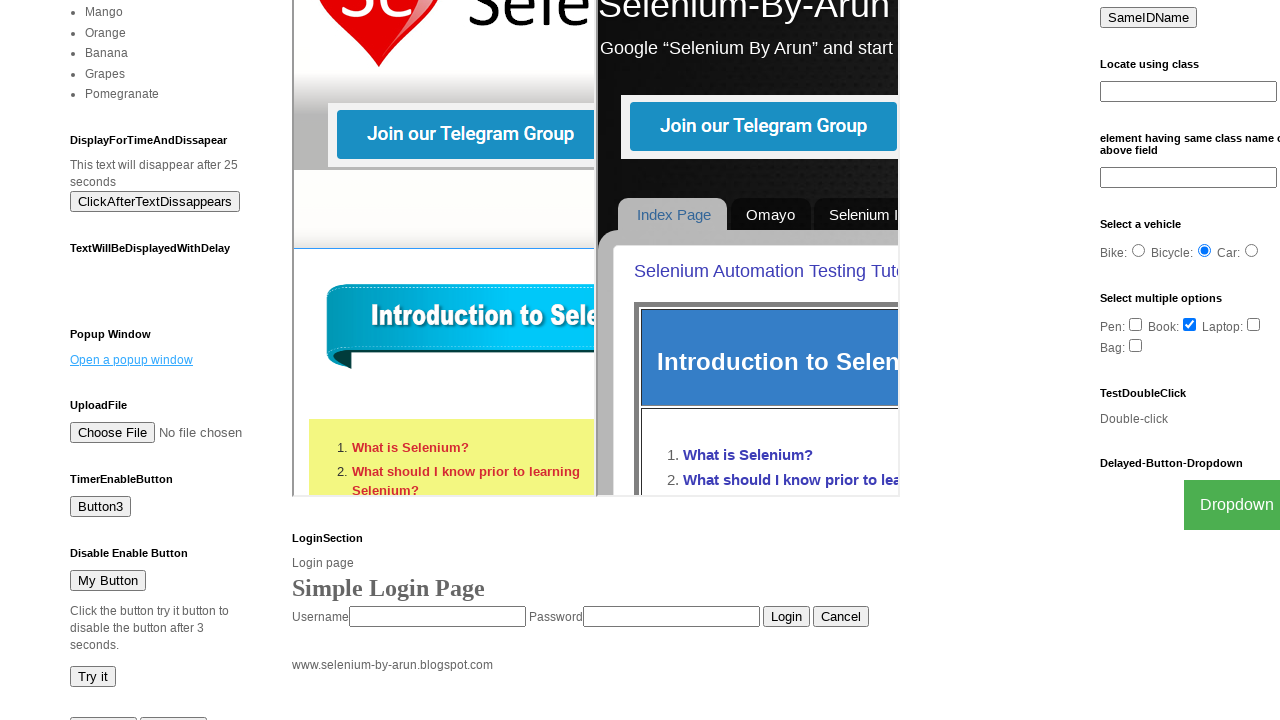

Popup page finished loading
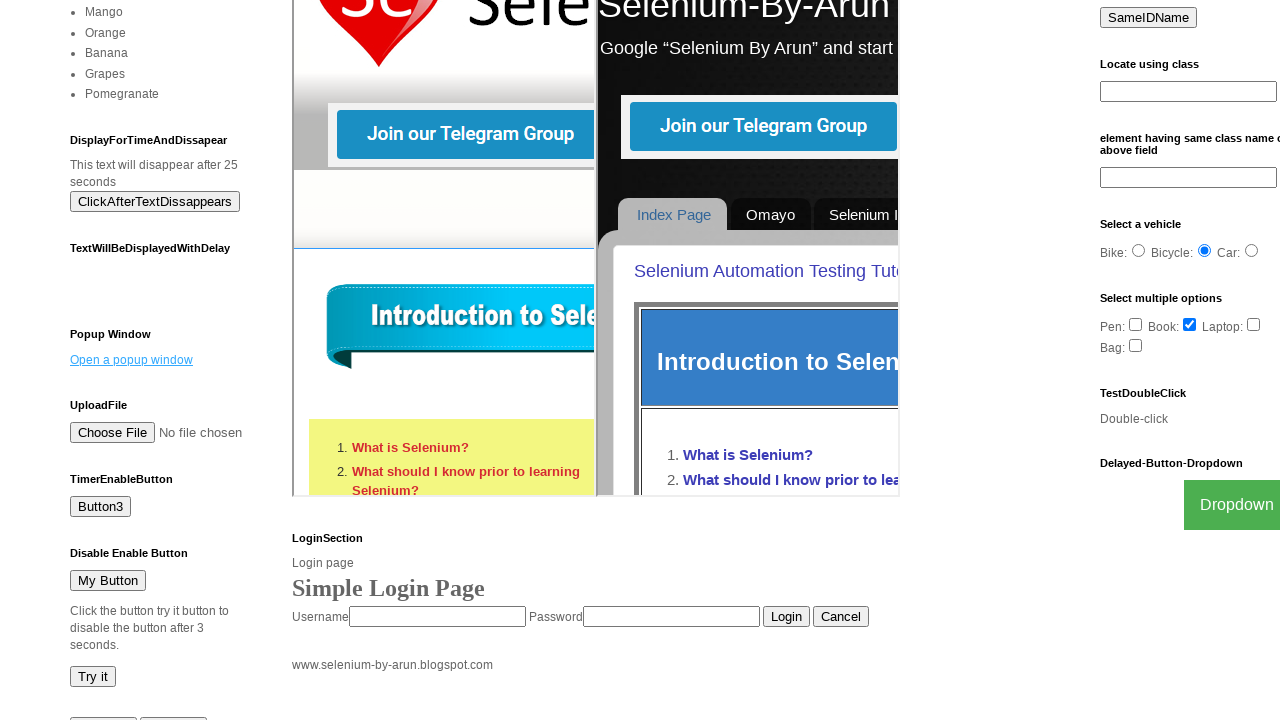

Retrieved all pages - found 2 window(s)/tab(s)
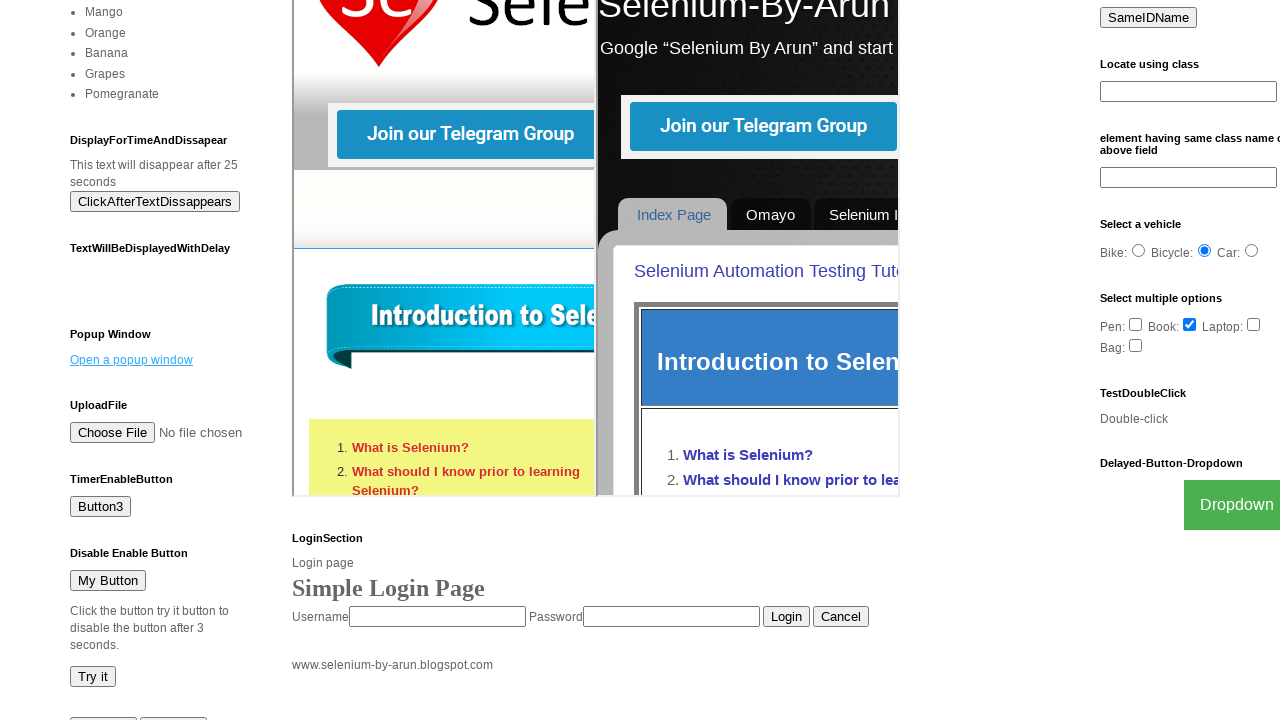

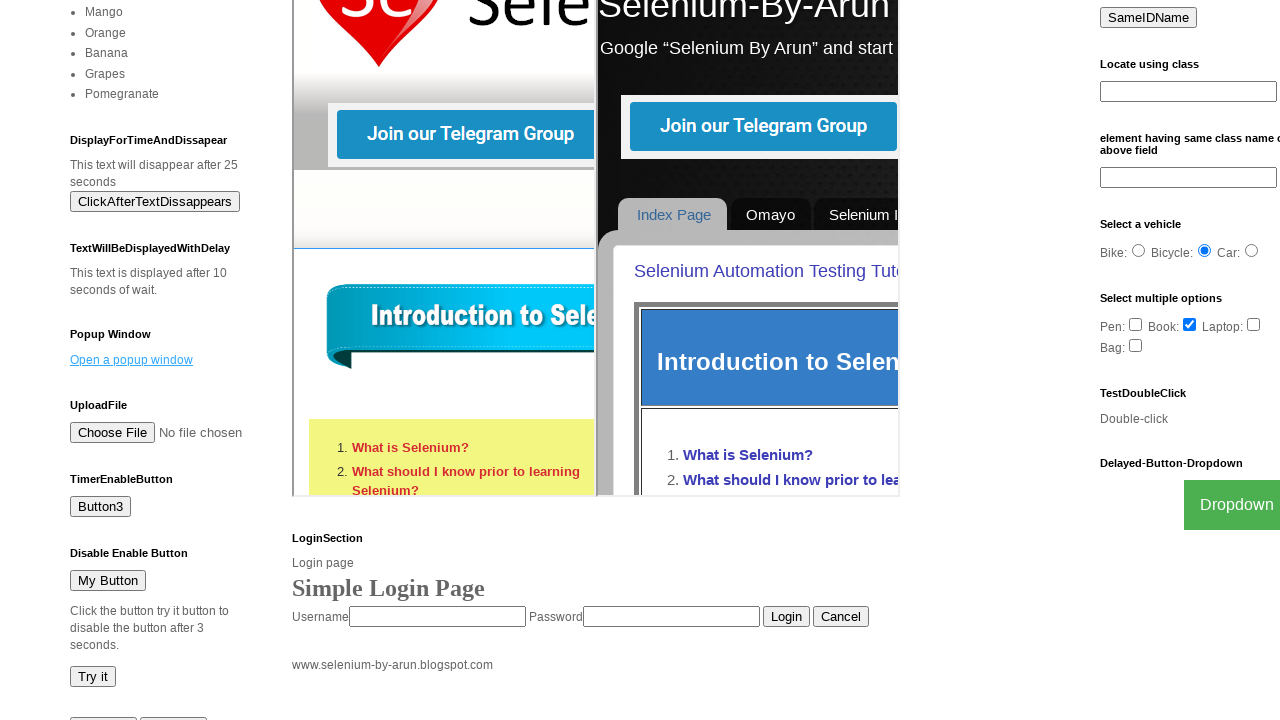